Navigates to BrowserStack homepage, verifies the header, and clicks on the Get Started button

Starting URL: https://www.browserstack.com/

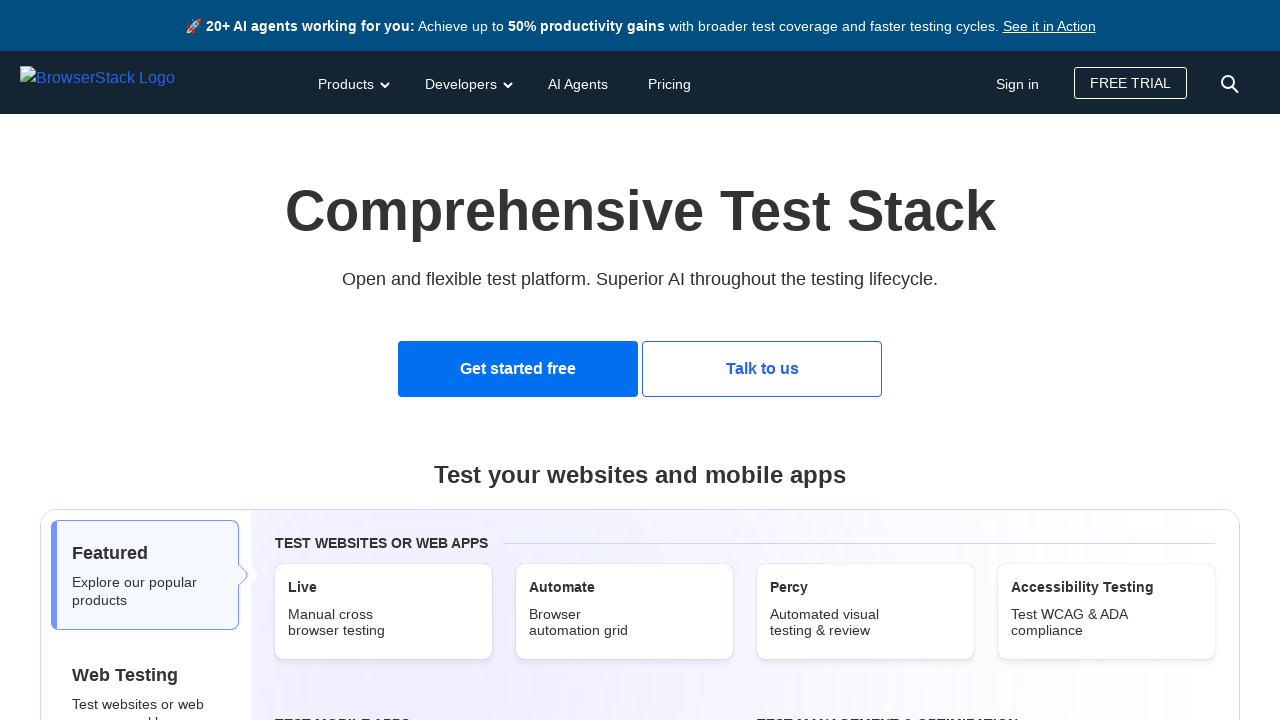

Navigated to BrowserStack homepage
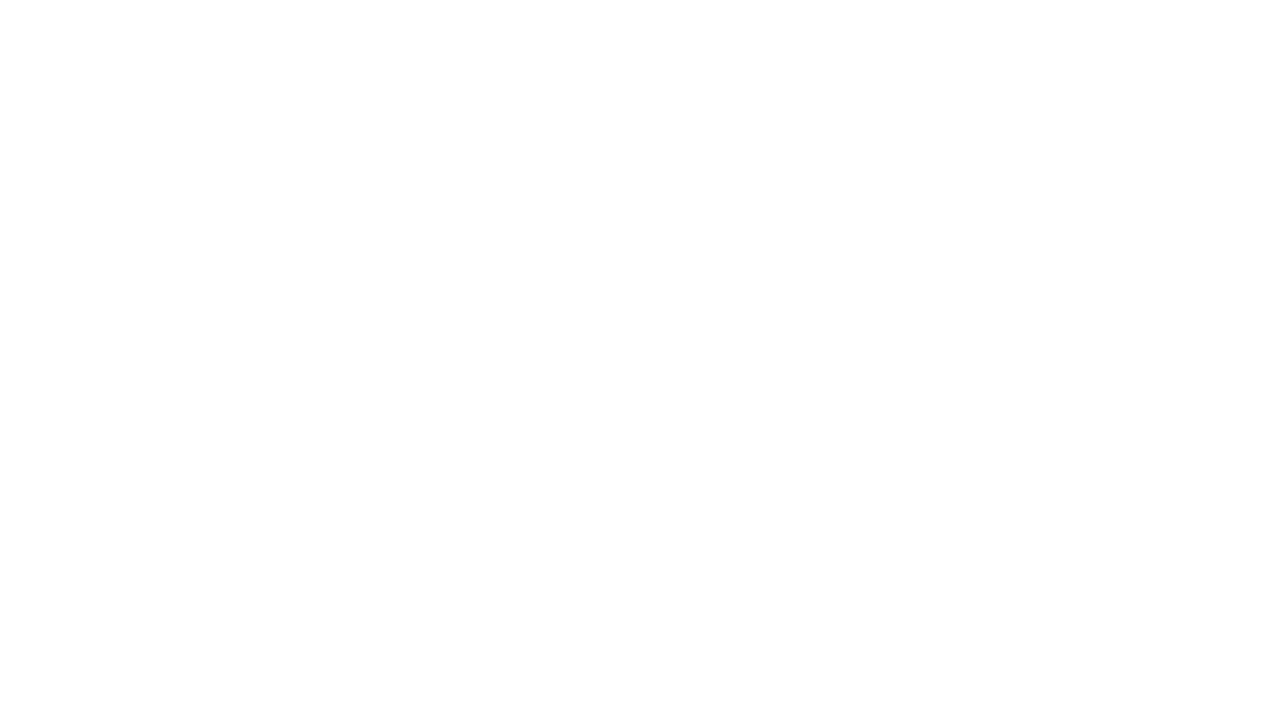

Header element is visible
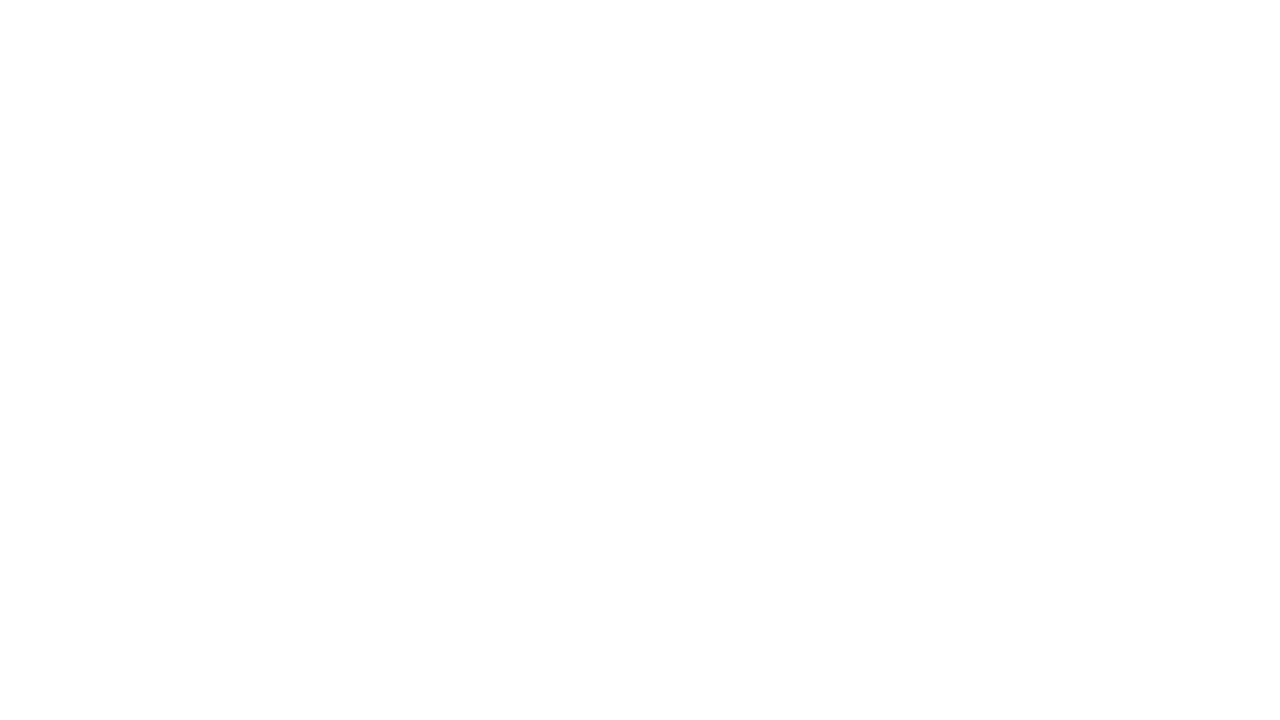

Clicked on Get Started button at (518, 369) on text=Get Started
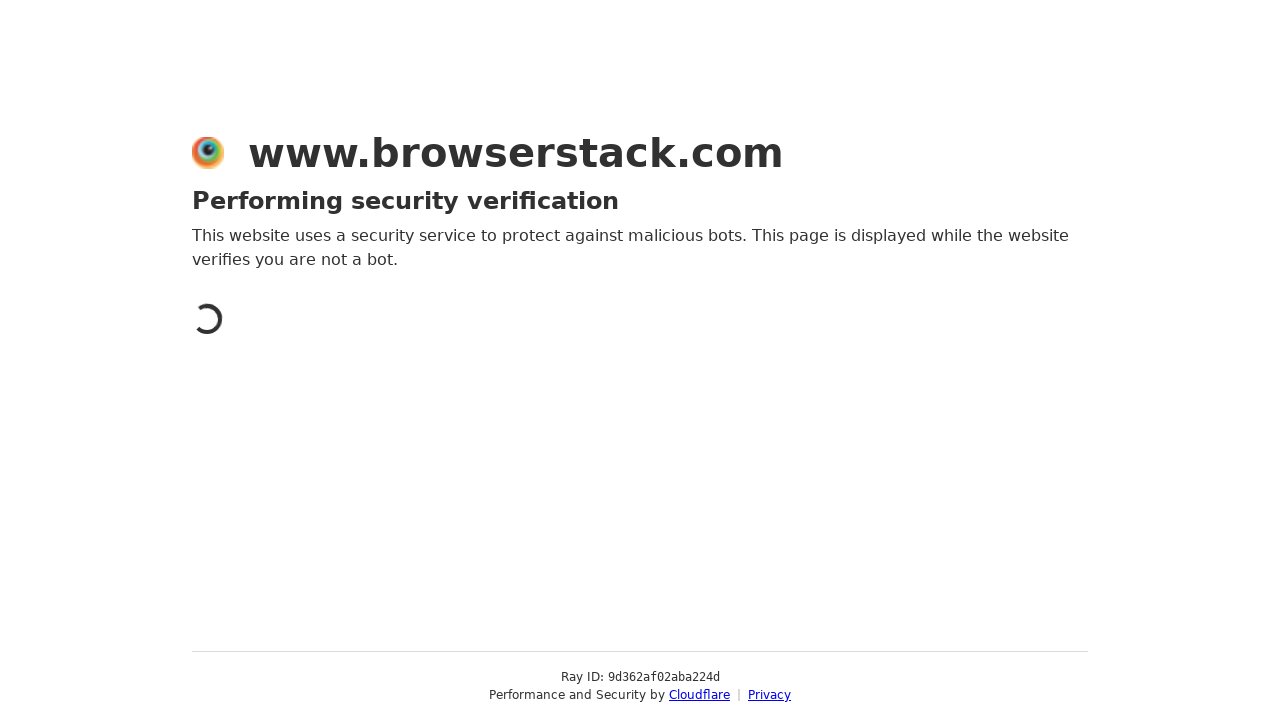

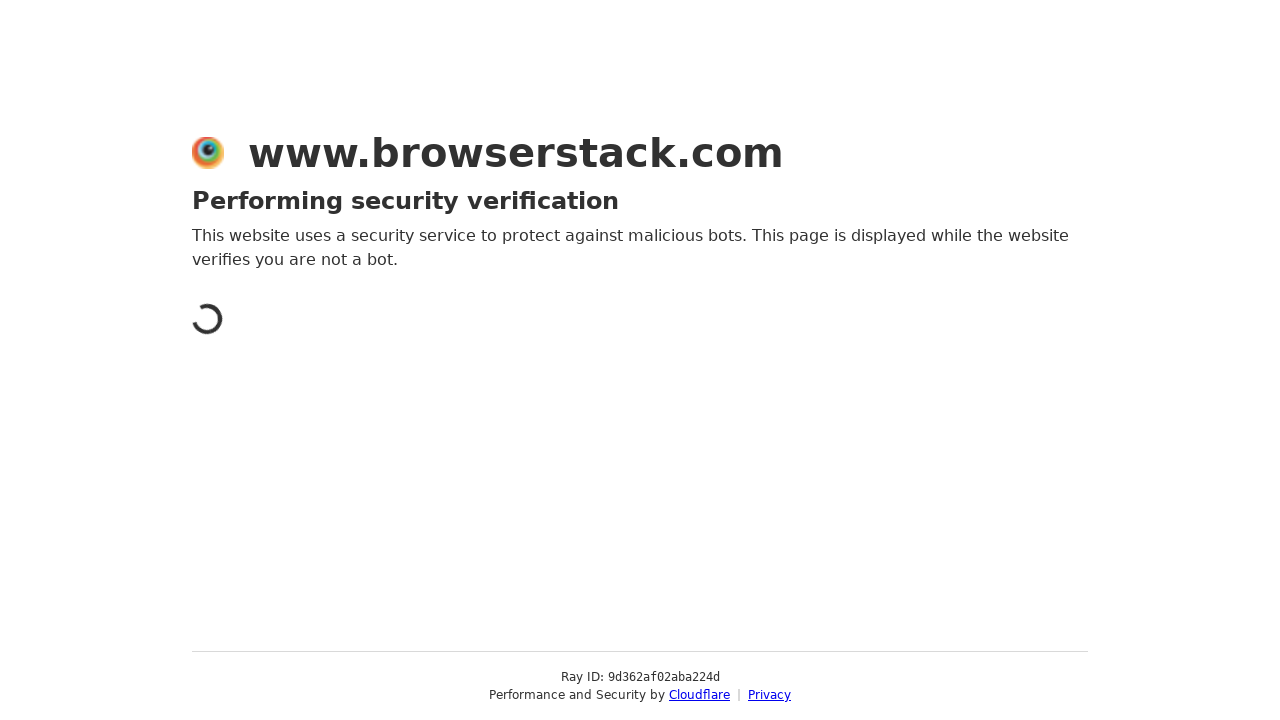